Navigates to OpenCart login page and fills the email input field to demonstrate WebDriver wait with custom polling mechanism

Starting URL: https://naveenautomationlabs.com/opencart/index.php?route=account/login

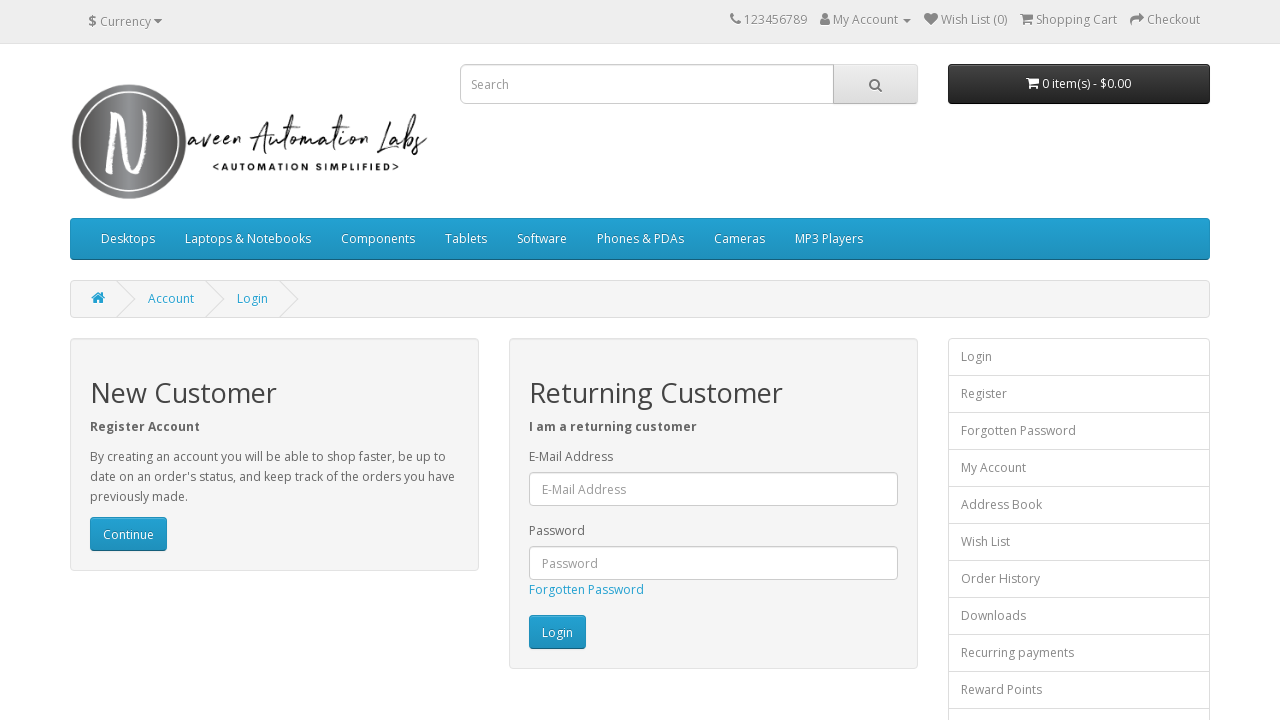

Email input field became visible
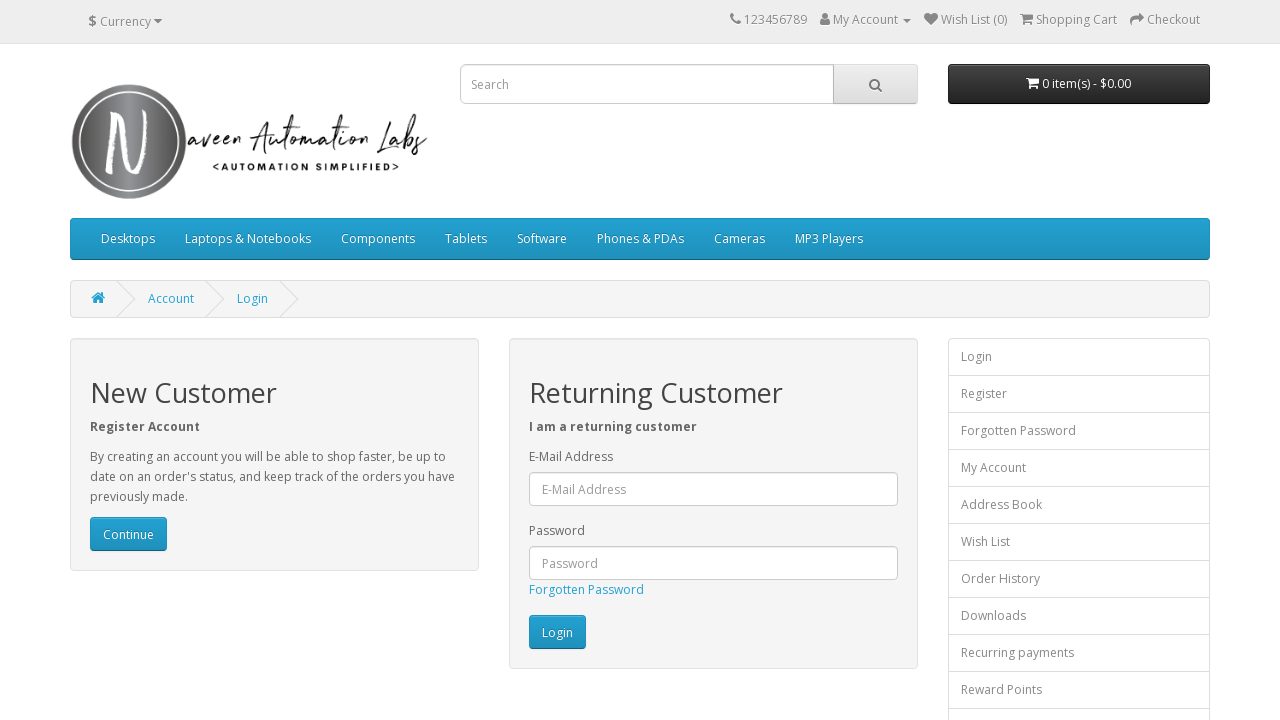

Filled email input field with 'test' on #input-email
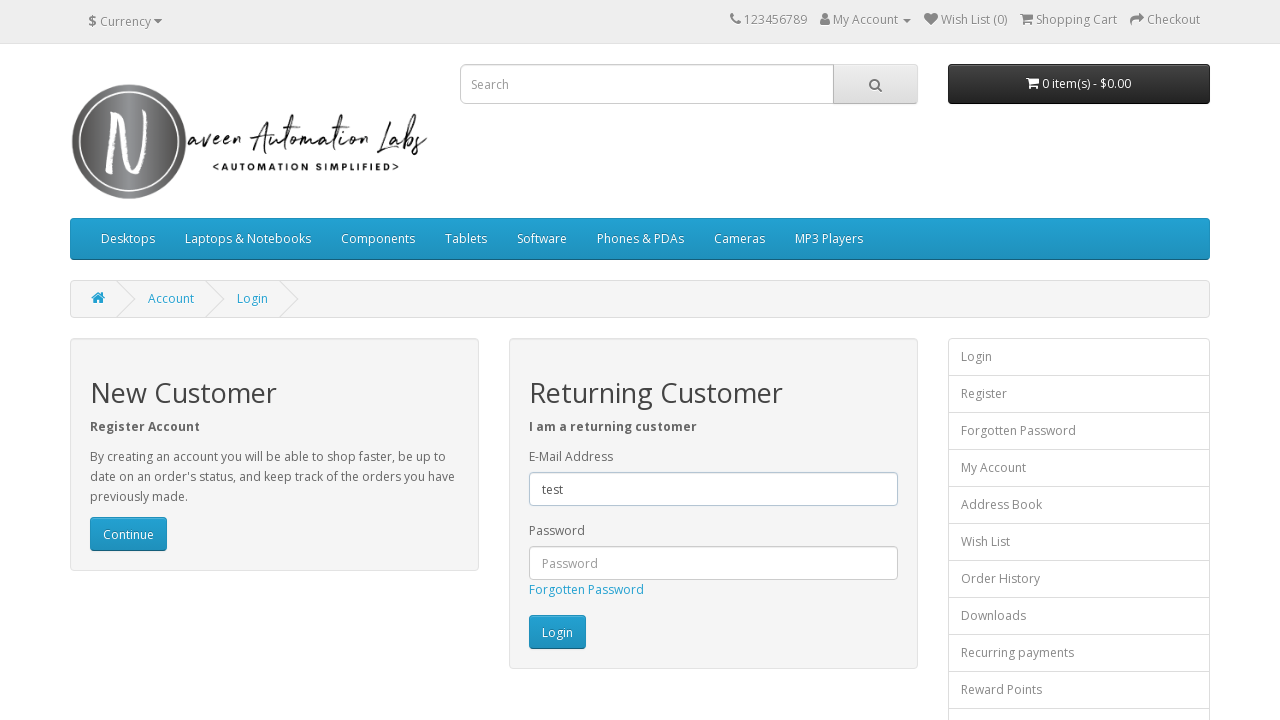

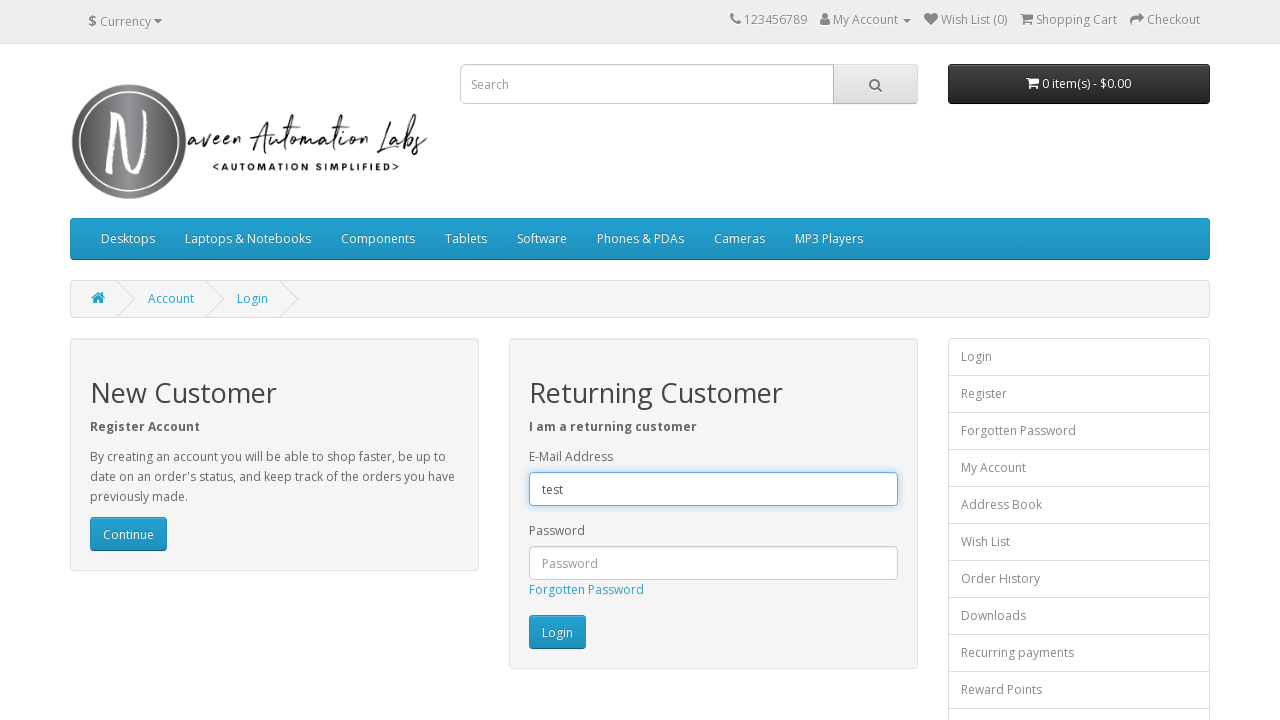